Tests browser window handling by clicking a link that opens a new window, switching to the child window, closing it, and then switching back to the parent window to verify the title.

Starting URL: https://the-internet.herokuapp.com/windows

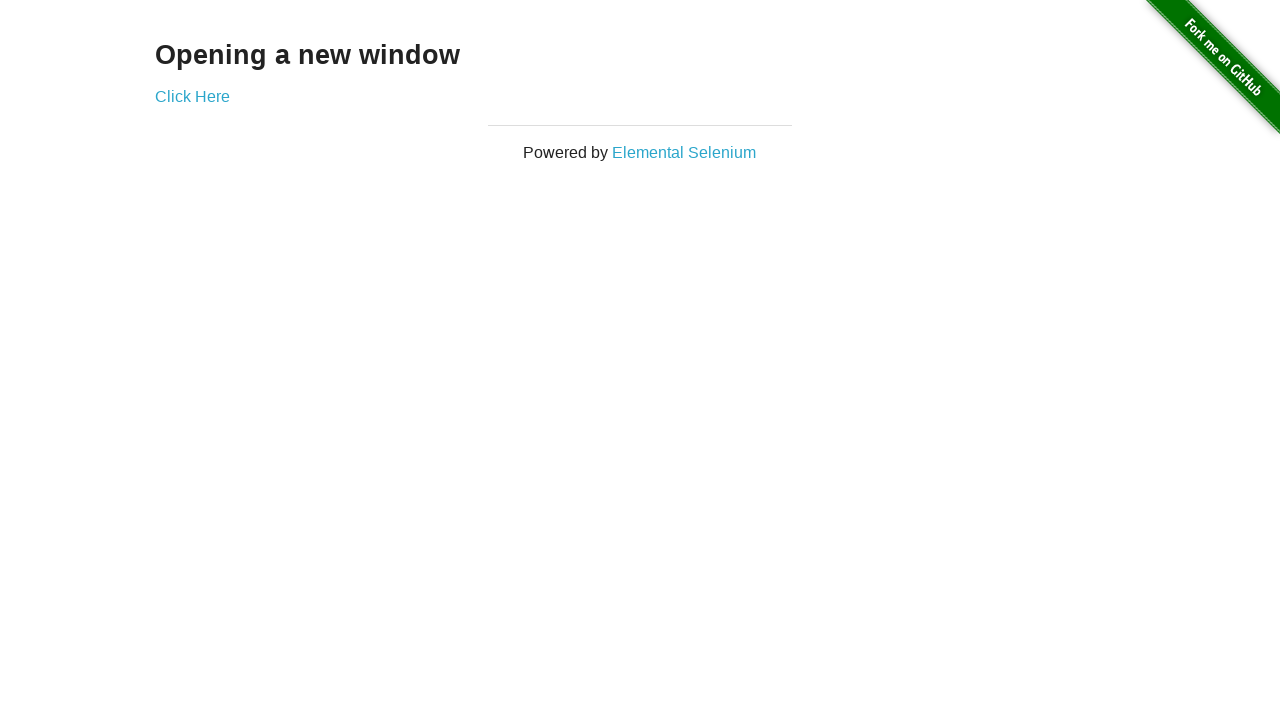

Stored reference to parent window
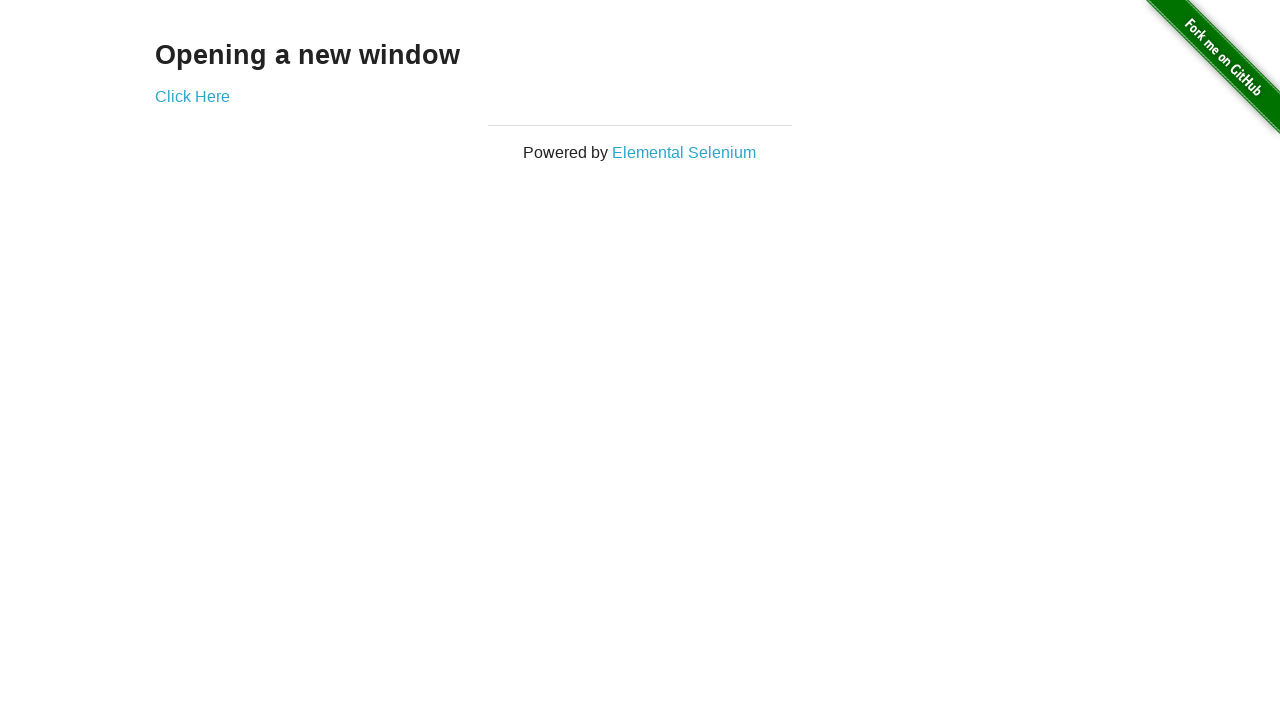

Clicked 'Click Here' link to open new window at (192, 96) on text=Click Here
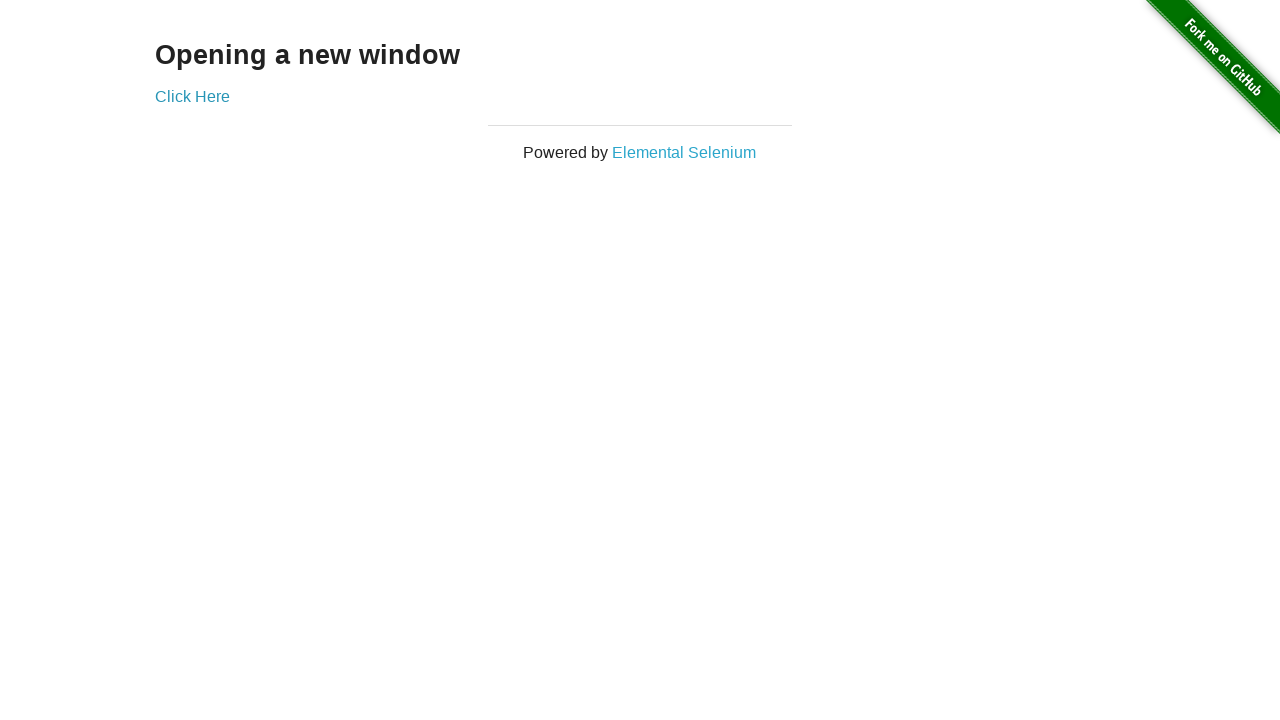

Obtained reference to child window
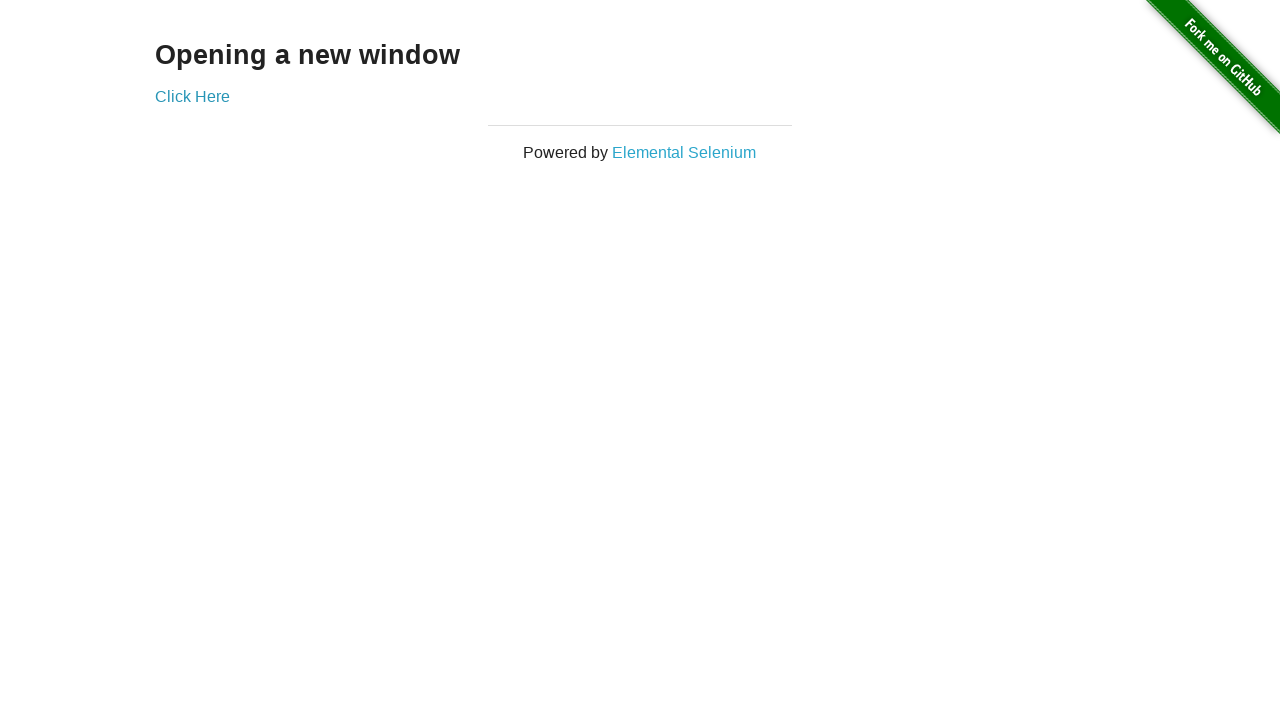

Child window loaded successfully
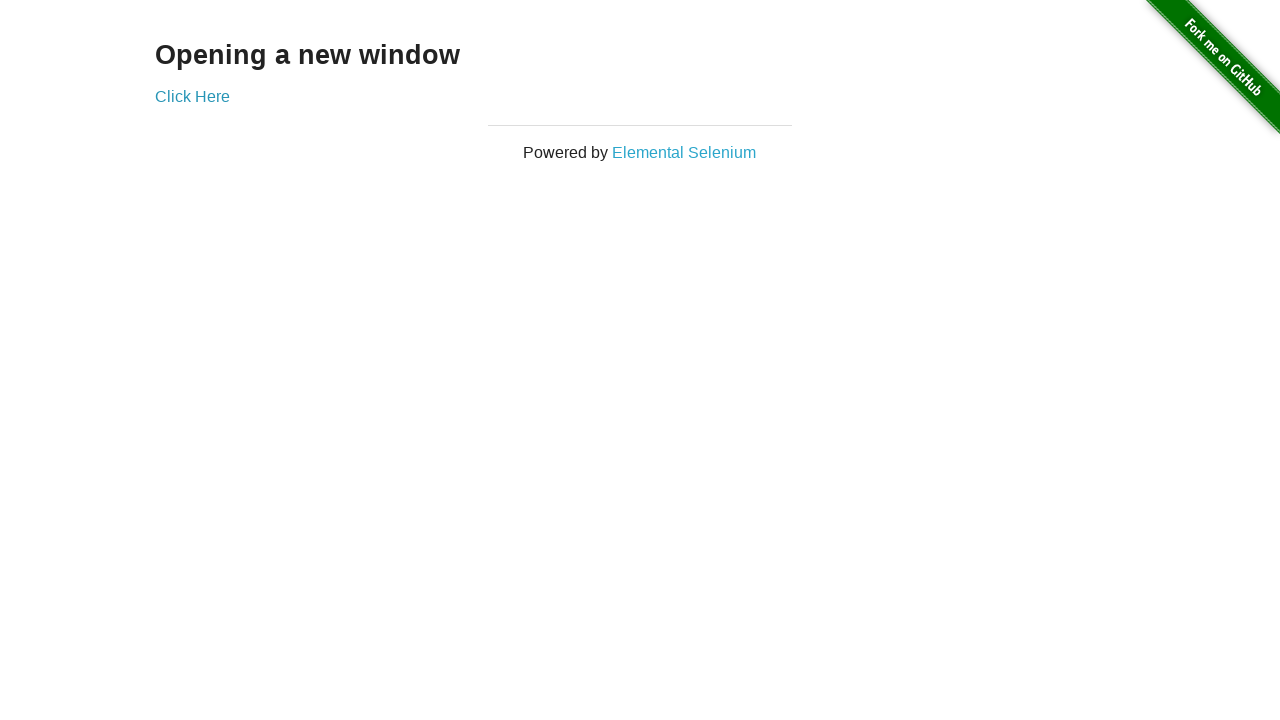

Closed child window
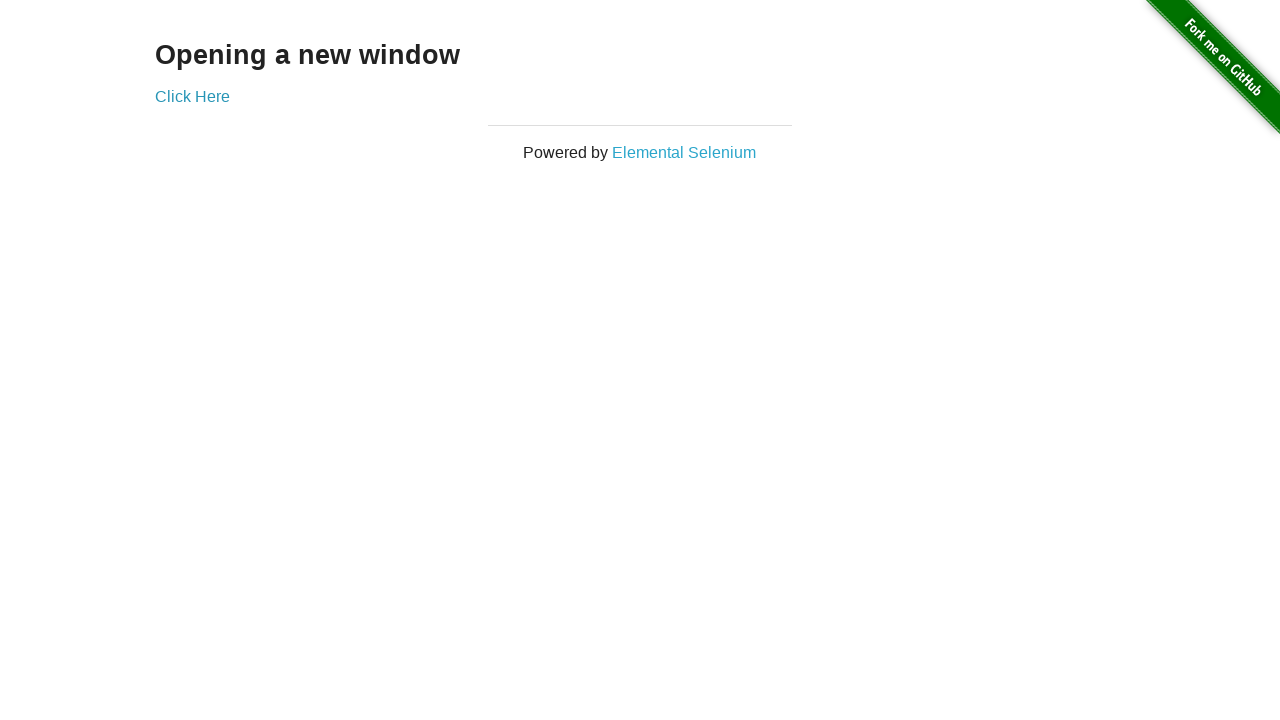

Brought parent window to front
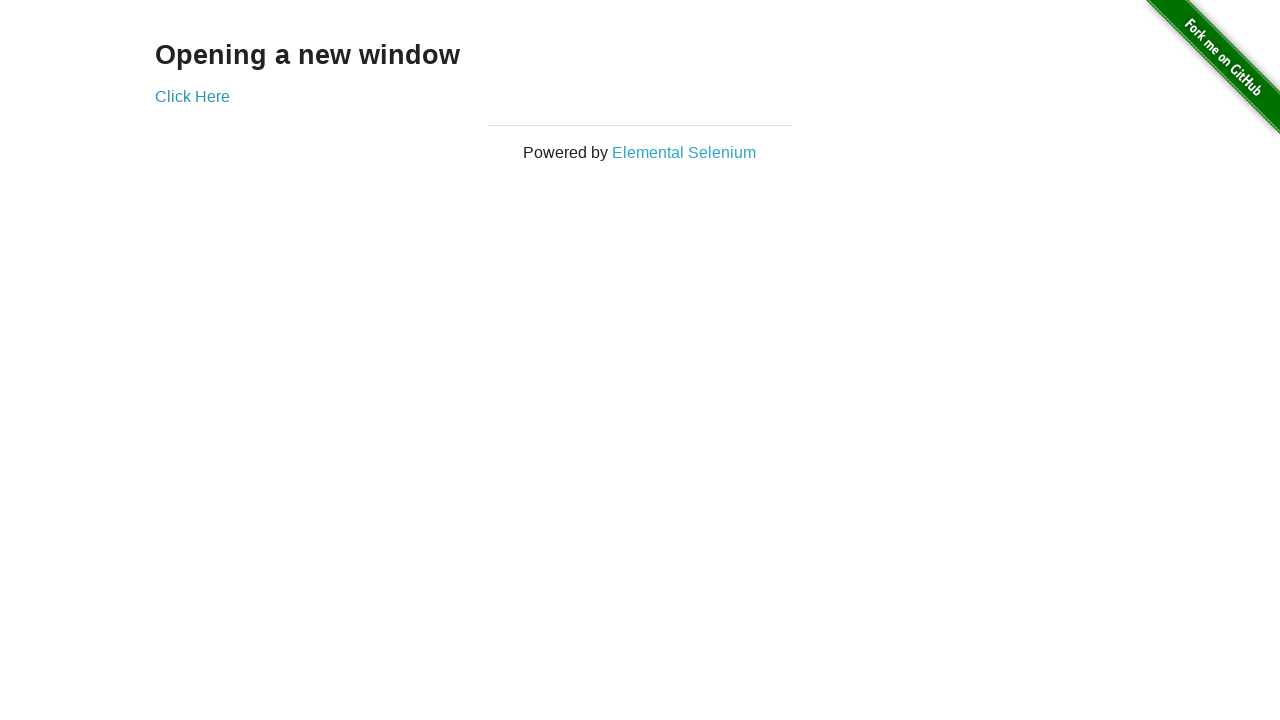

Parent window load state confirmed
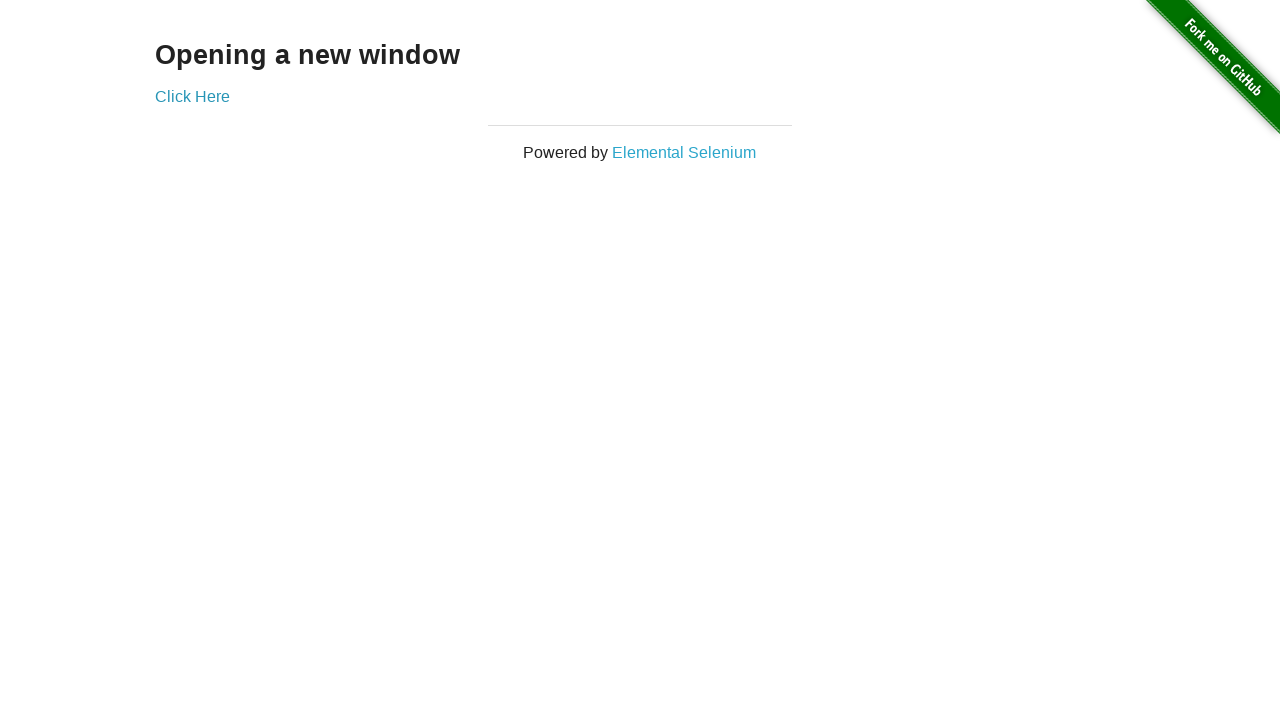

Retrieved parent window title: 'The Internet'
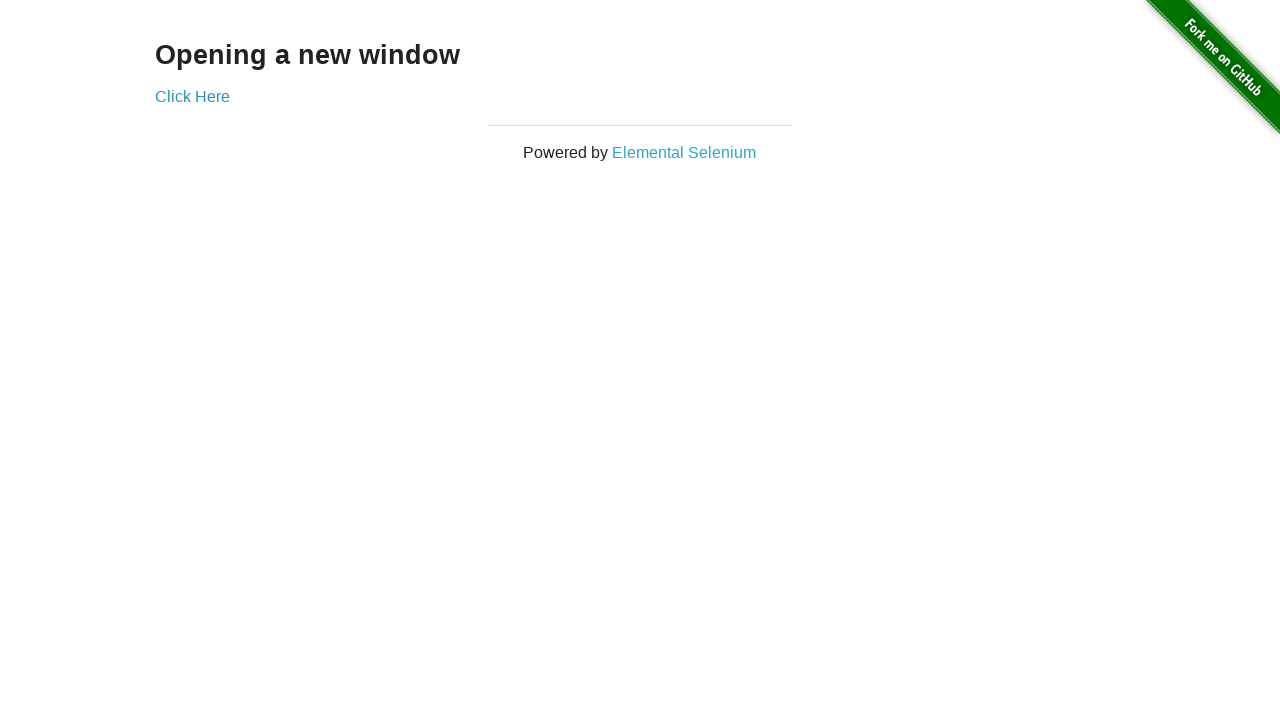

Printed parent window title
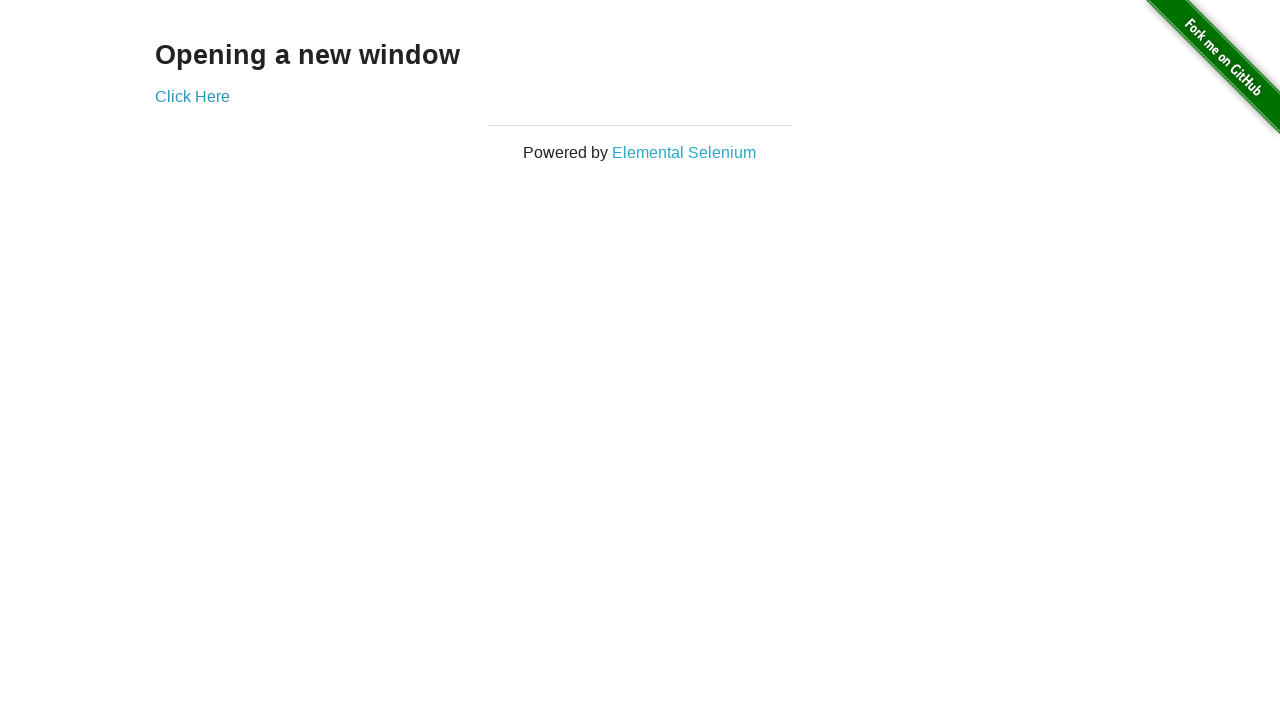

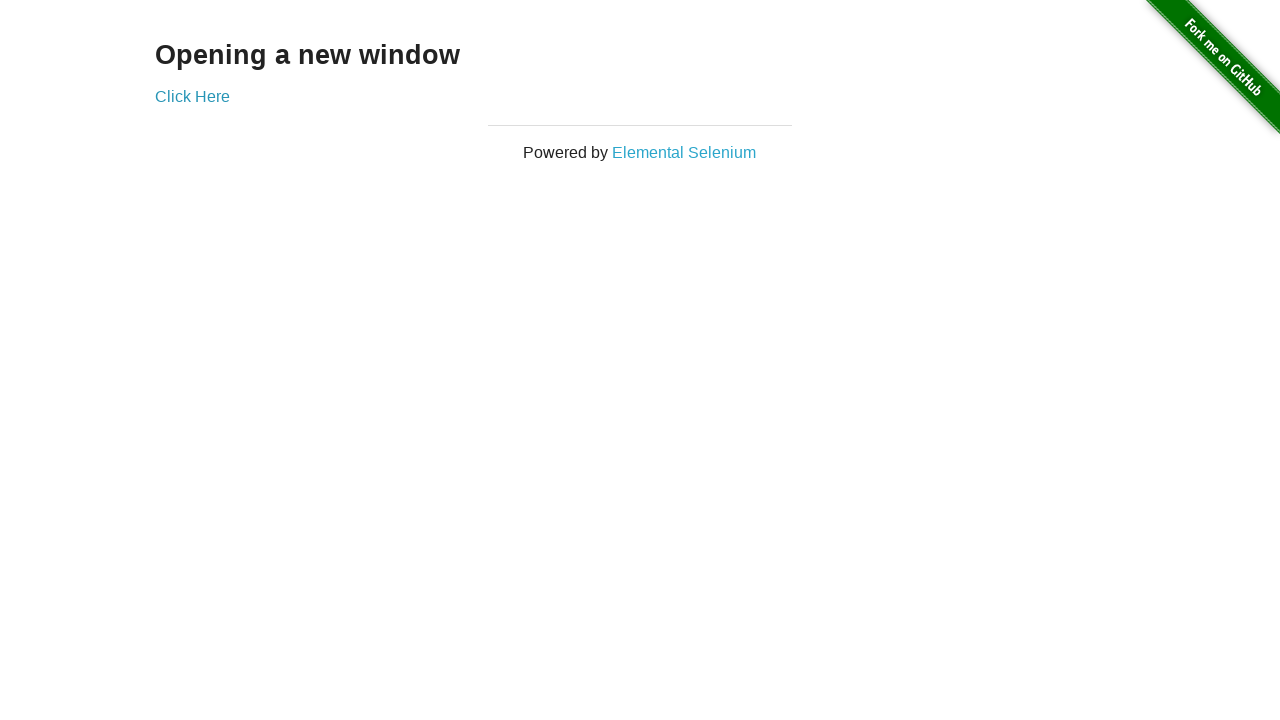